Fills in customer details and delivery option on a pizza order form, then verifies the price updates to $10.50

Starting URL: https://atidcollege.co.il/Xamples/pizza/

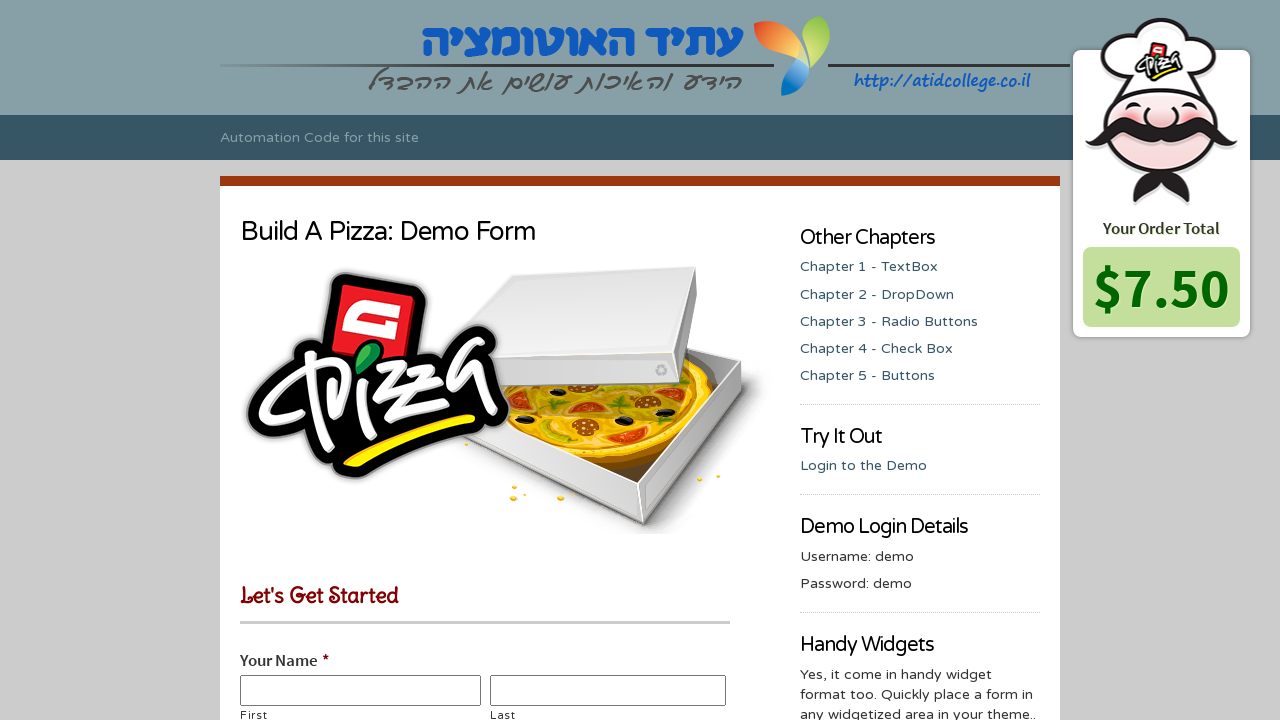

Filled first name field with 'john' on input[id='input_5_22_3']
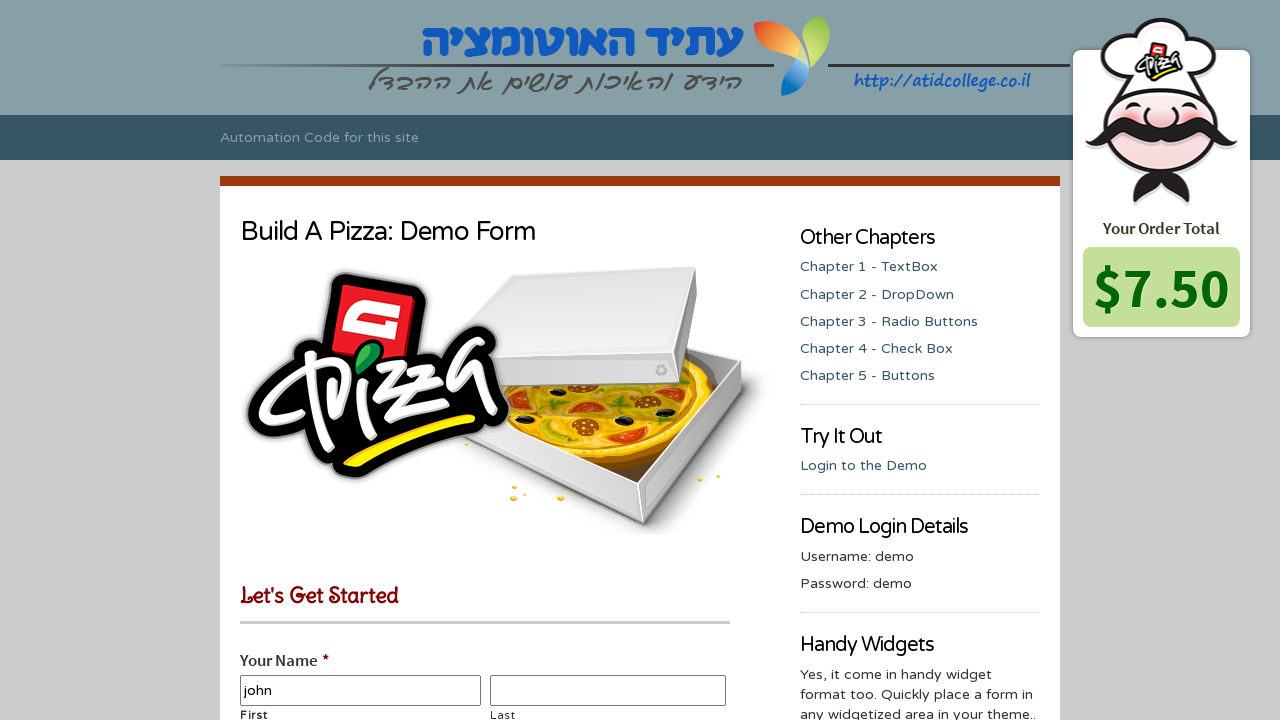

Filled last name field with 'smith' on input[id='input_5_22_6']
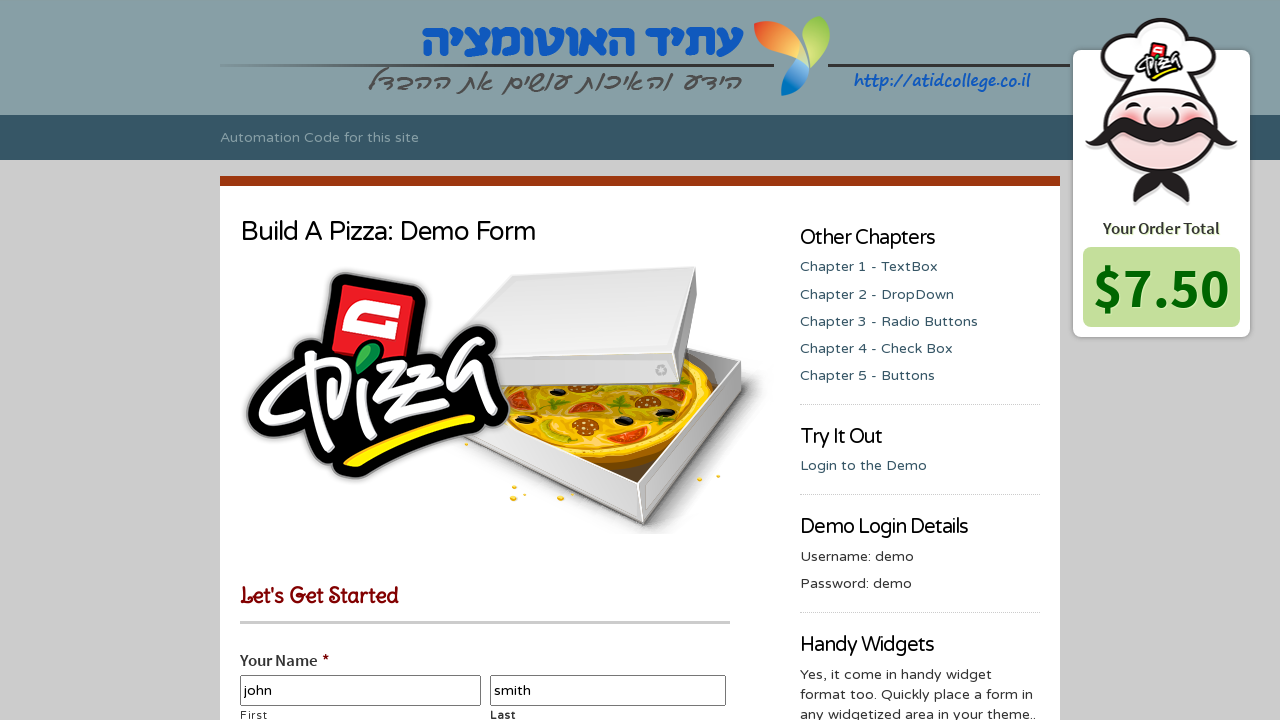

Filled phone number field with '0502233444' on input[id='input_5_23']
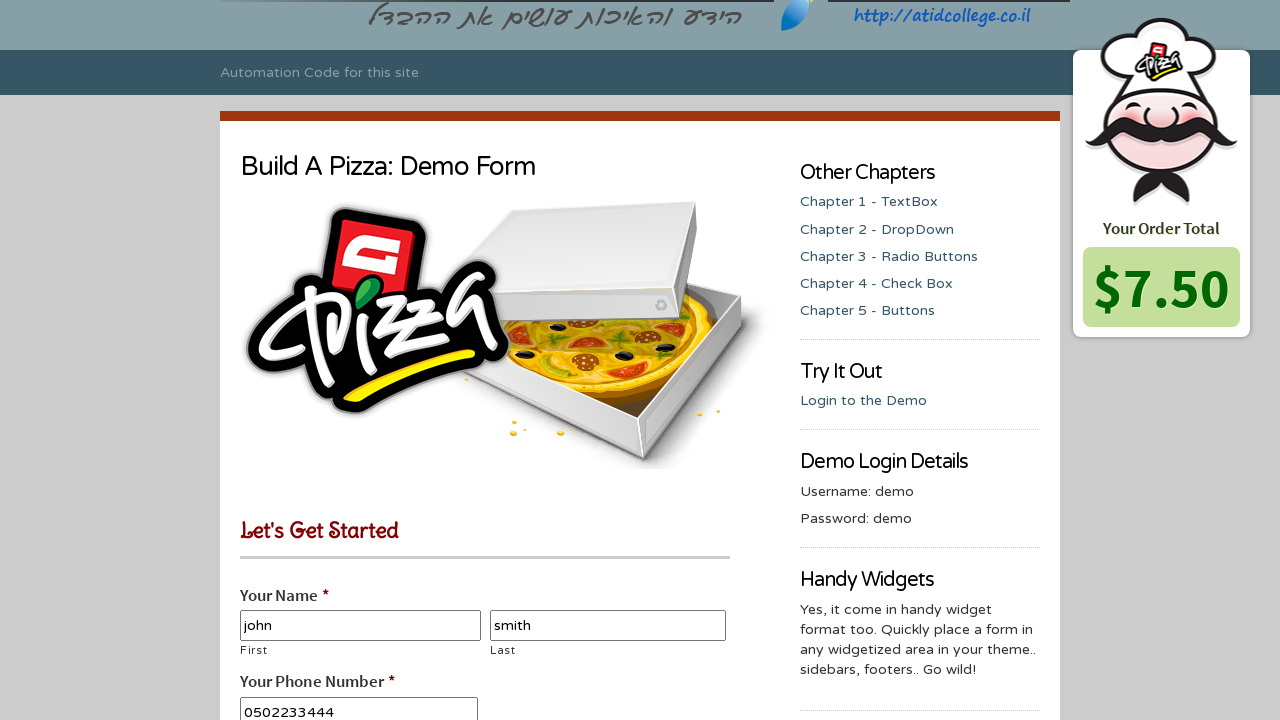

Selected 'Delivery|3' option from delivery dropdown on select[id='input_5_21']
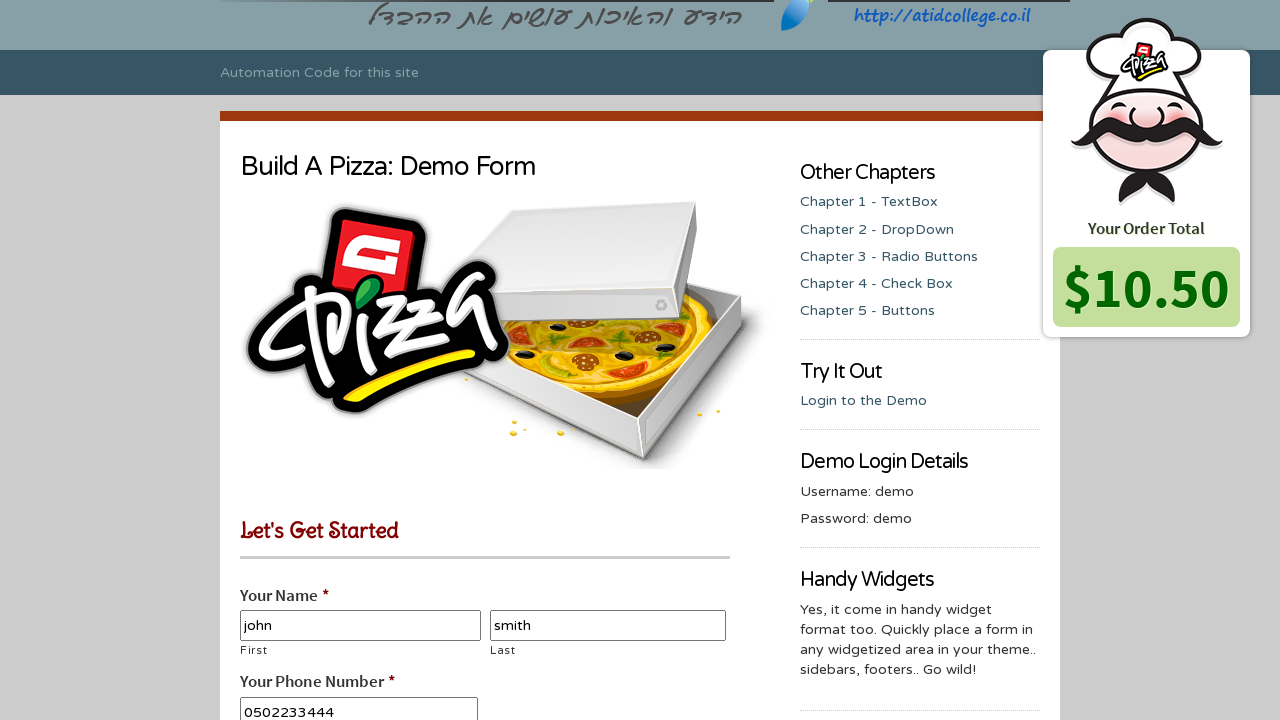

Located total price element
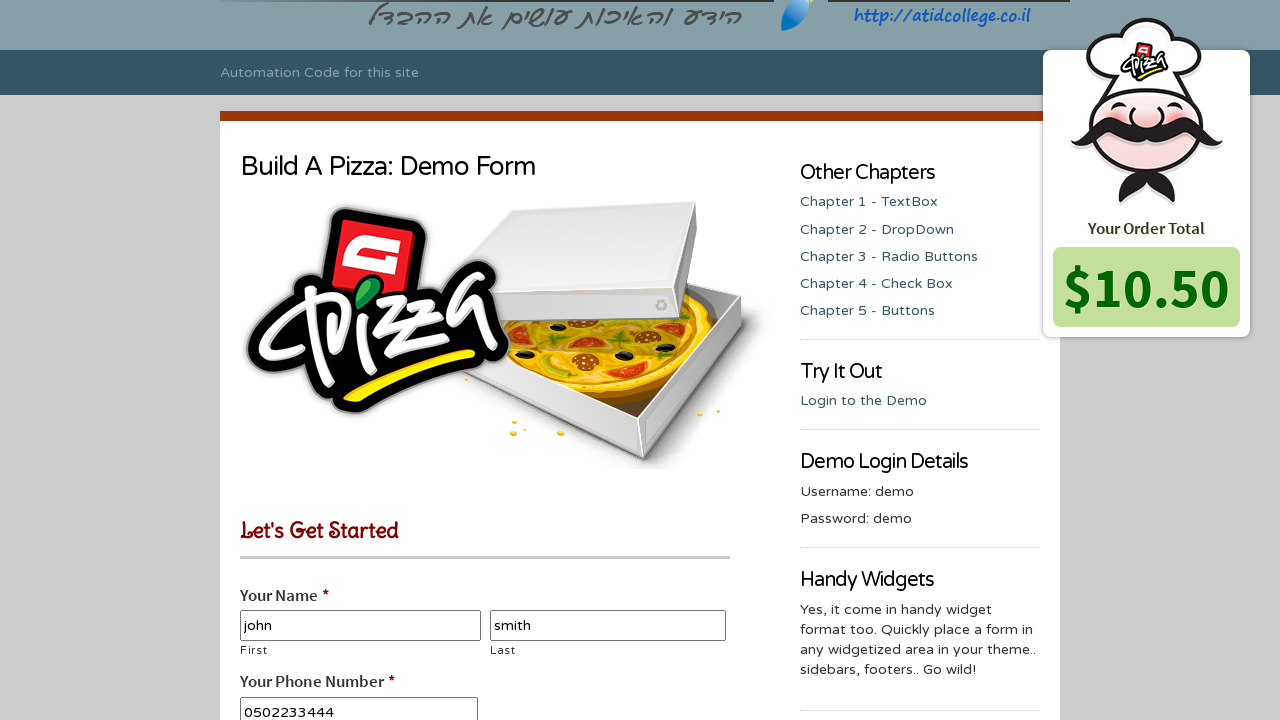

Verified price updated to $10.50
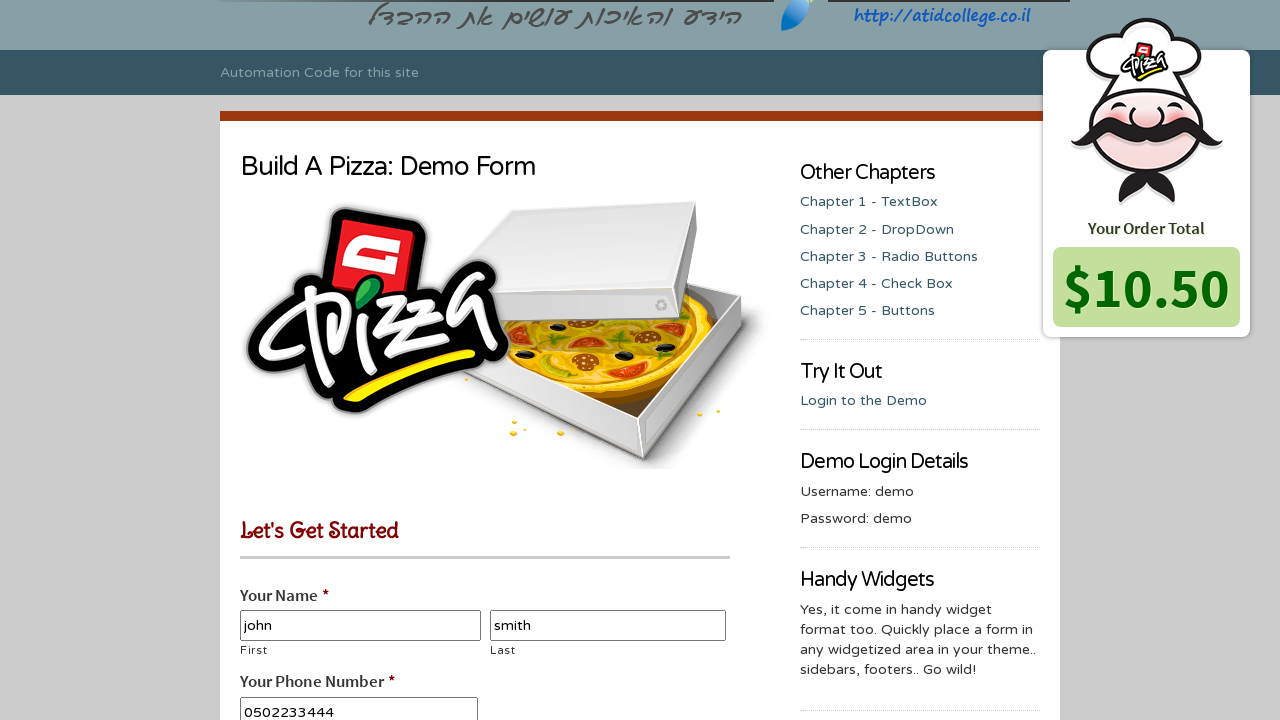

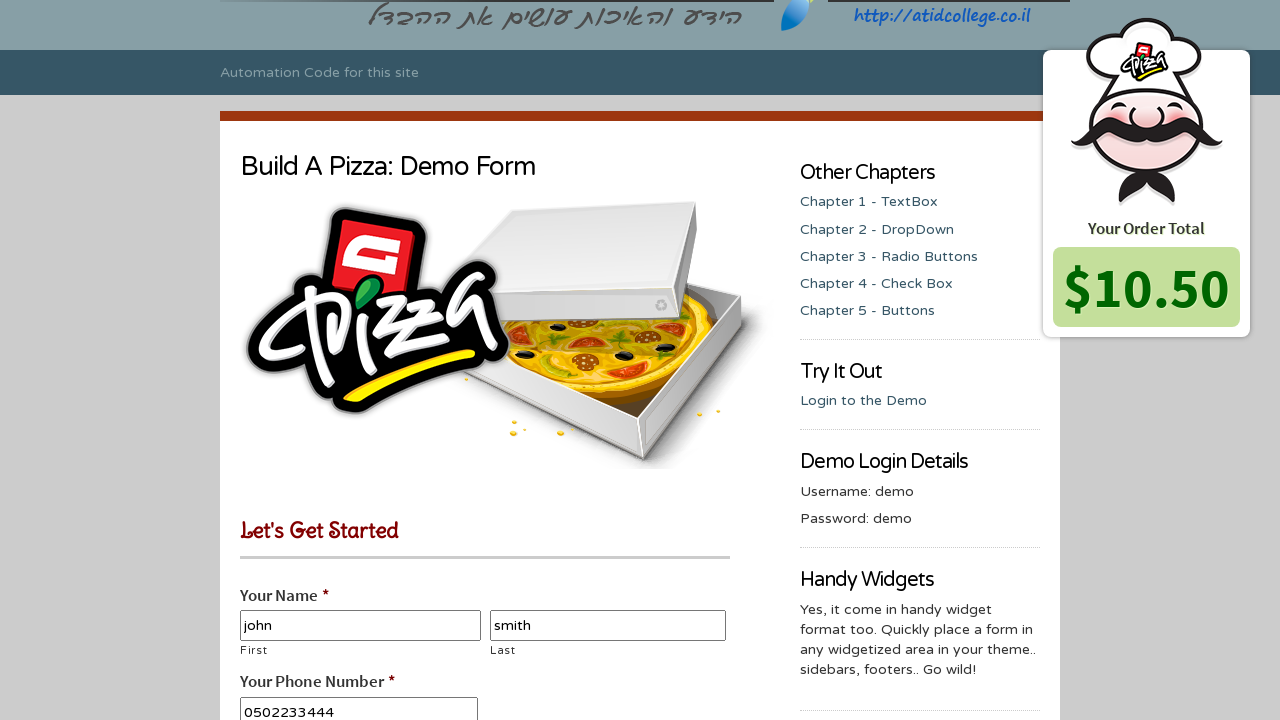